Tests radio button functionality by clicking a radio button and verifying it becomes selected

Starting URL: https://www.selenium.dev/selenium/web/web-form.html

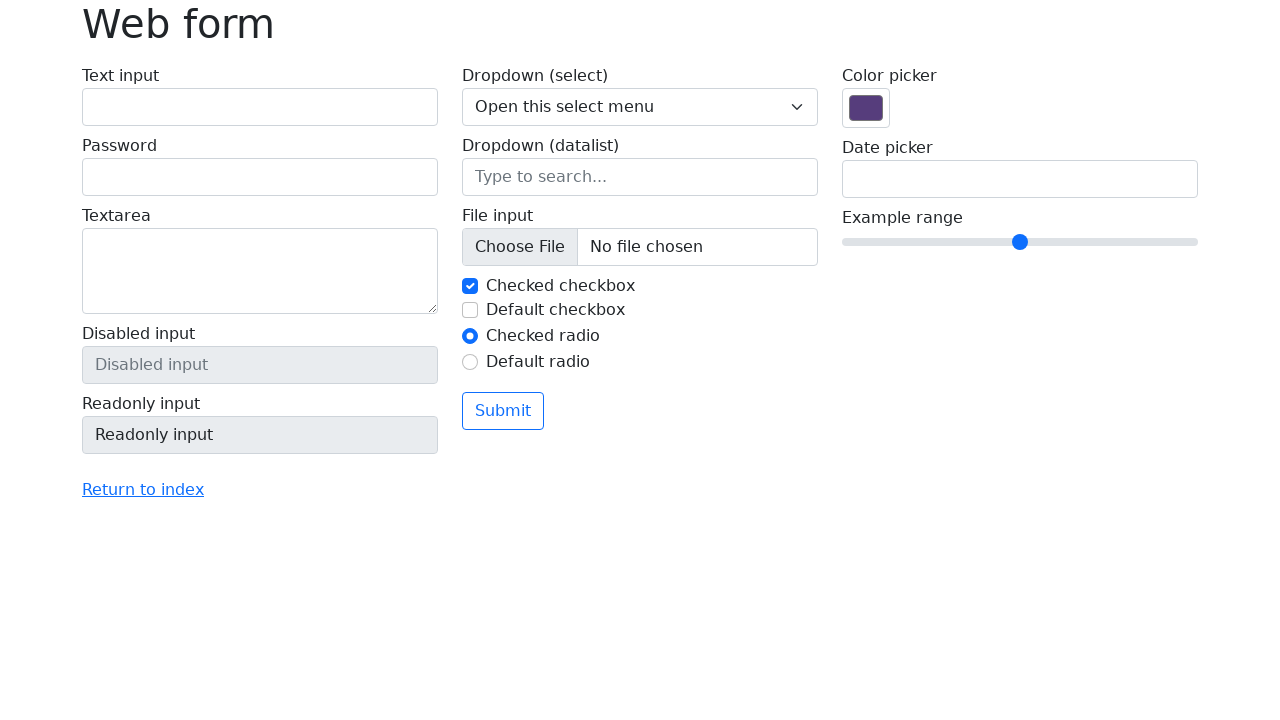

Navigated to web form test page
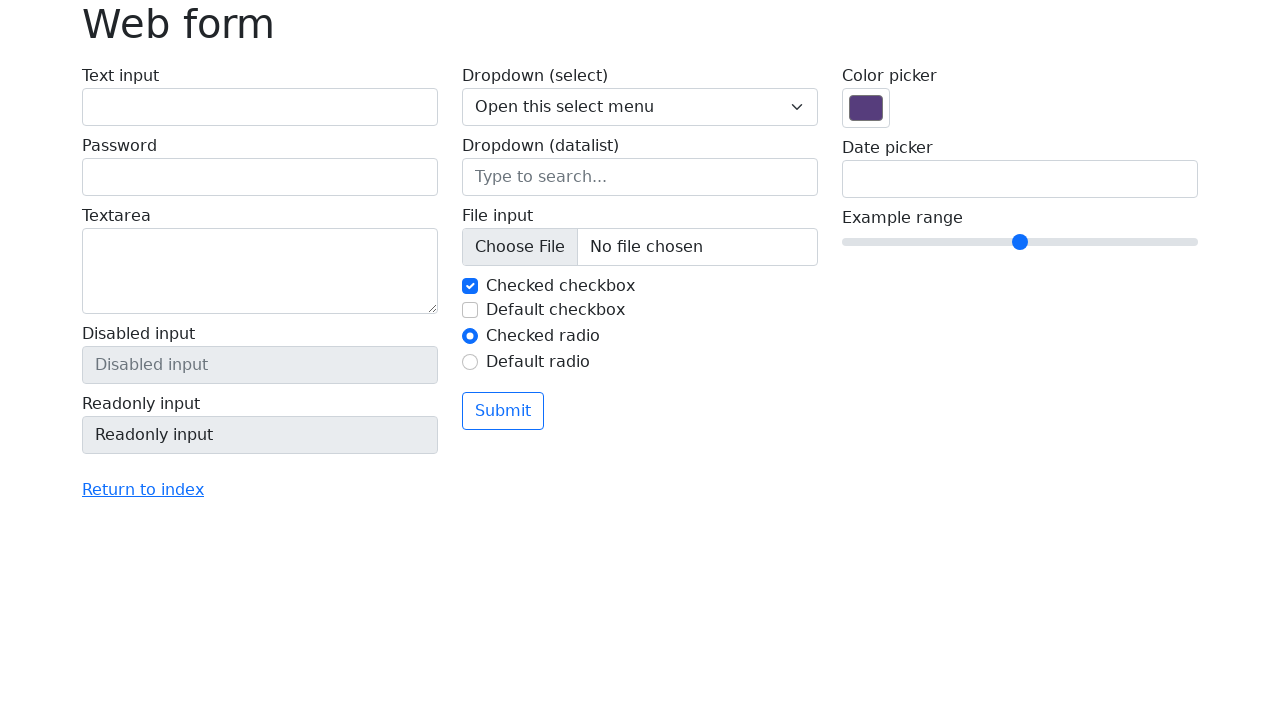

Clicked radio button #my-radio-2 at (470, 362) on #my-radio-2
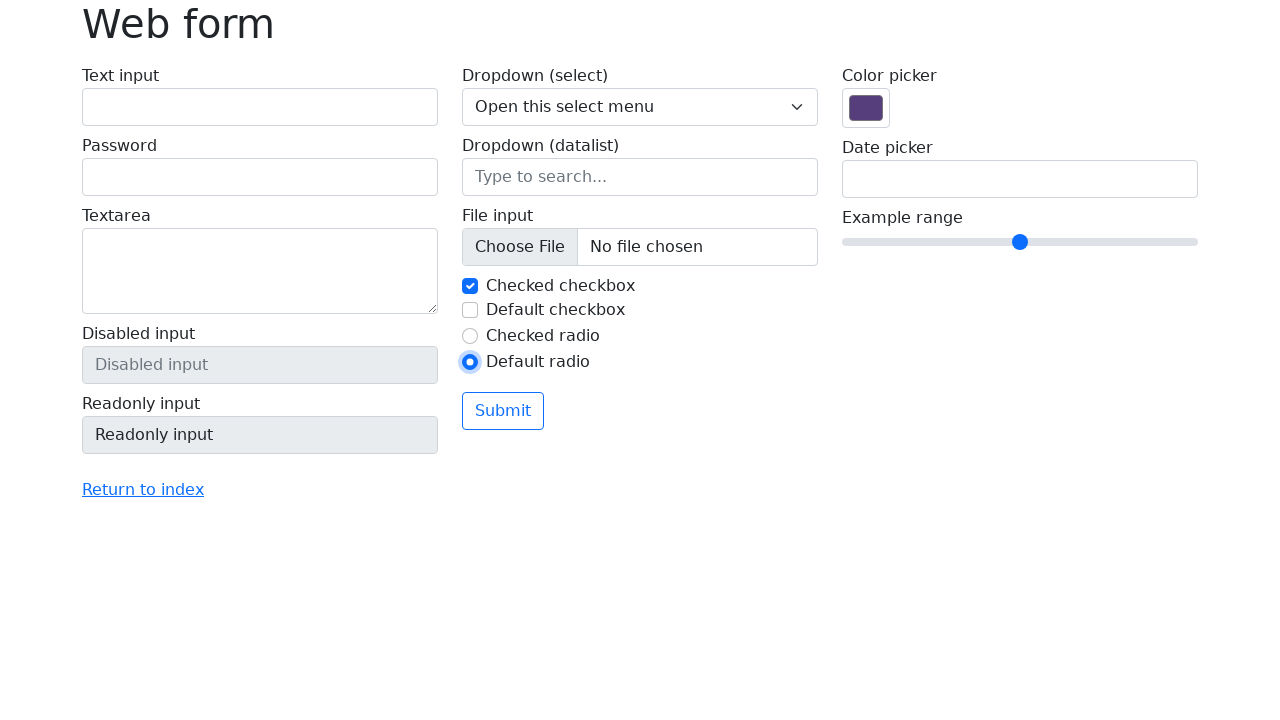

Verified that radio button #my-radio-2 is checked
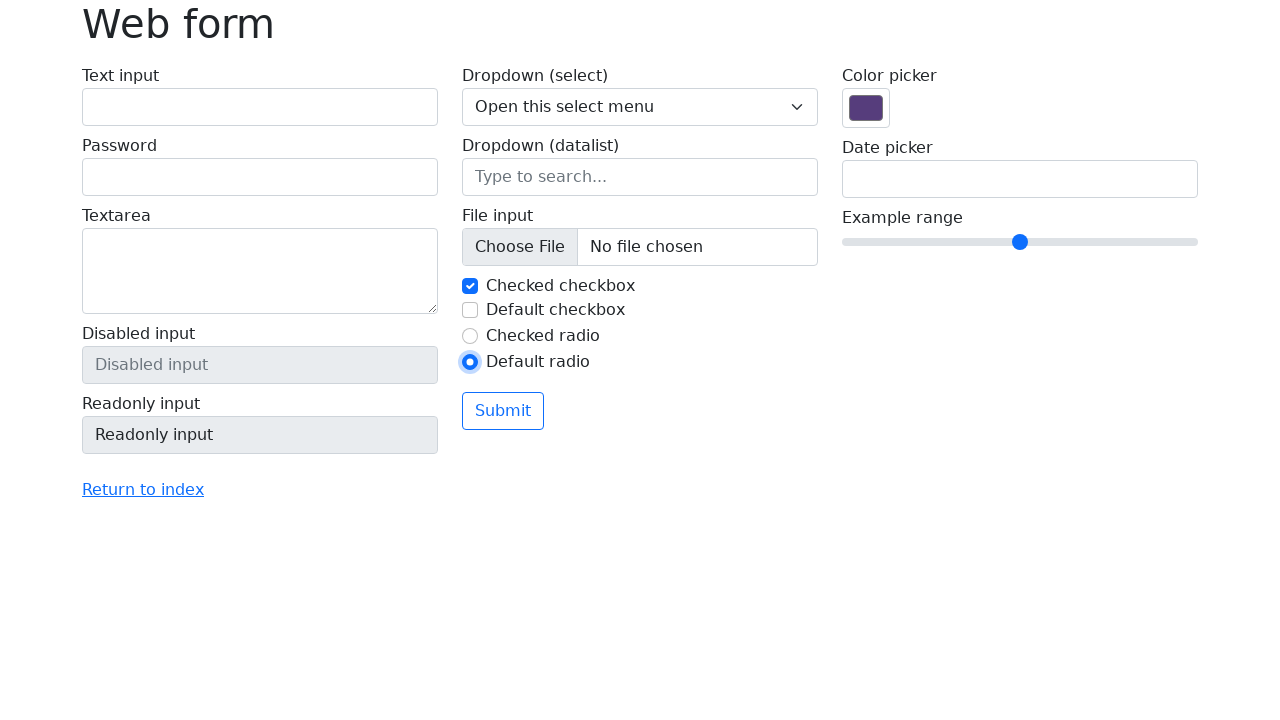

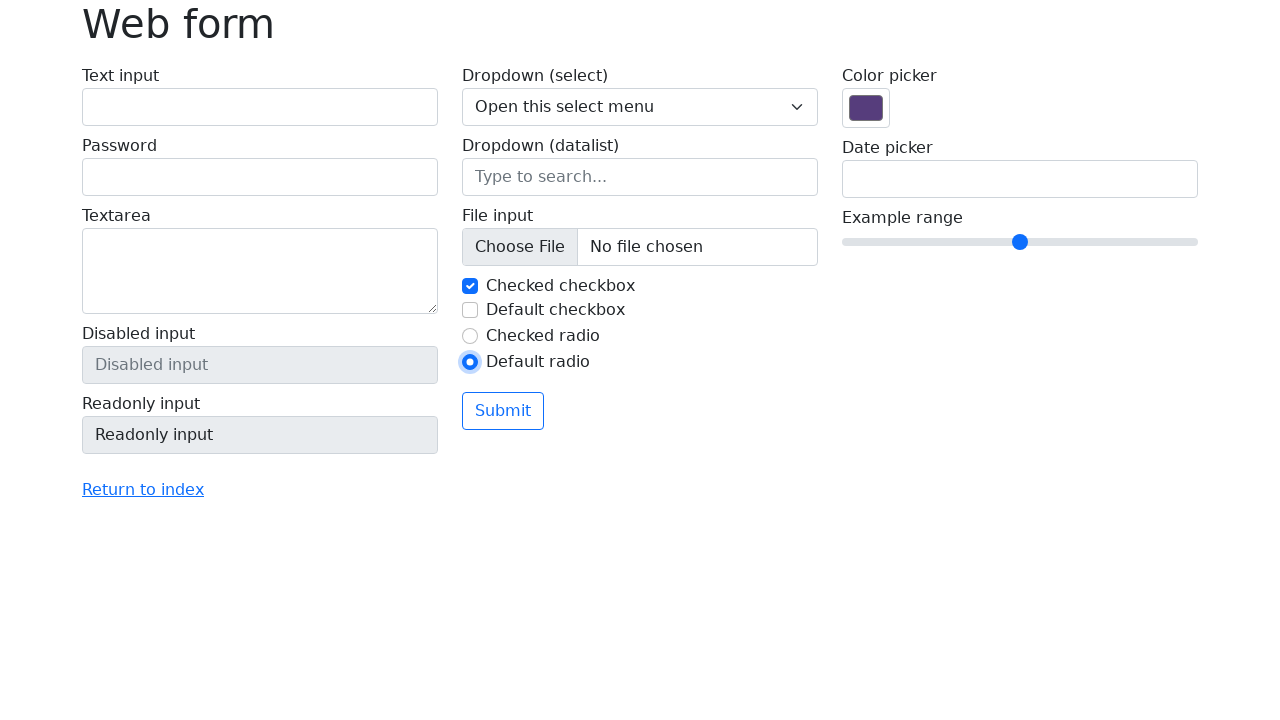